Navigates to WebdriverIO website, clicks the API link, verifies page elements exist, opens the search dialog, types a query, and closes it.

Starting URL: https://webdriver.io/

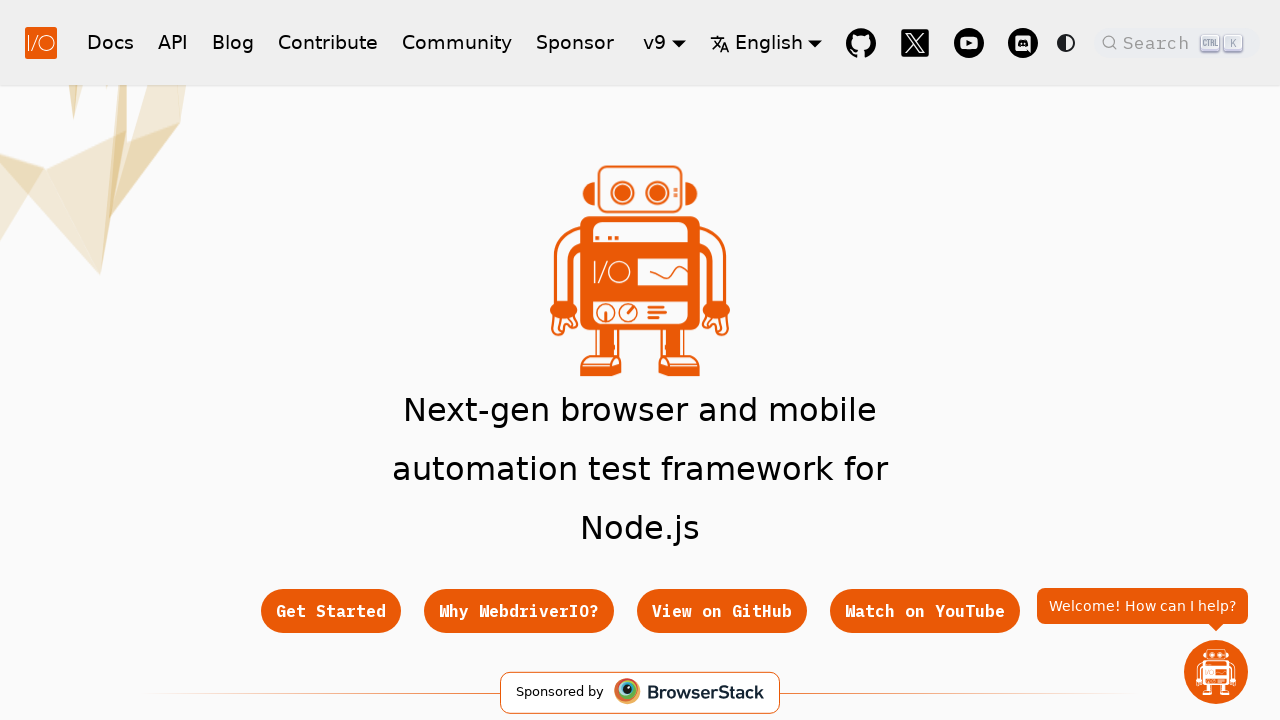

Clicked API link in navigation at (173, 42) on xpath=//*[@id="__docusaurus"]/nav/div[1]/div[1]/a[3]
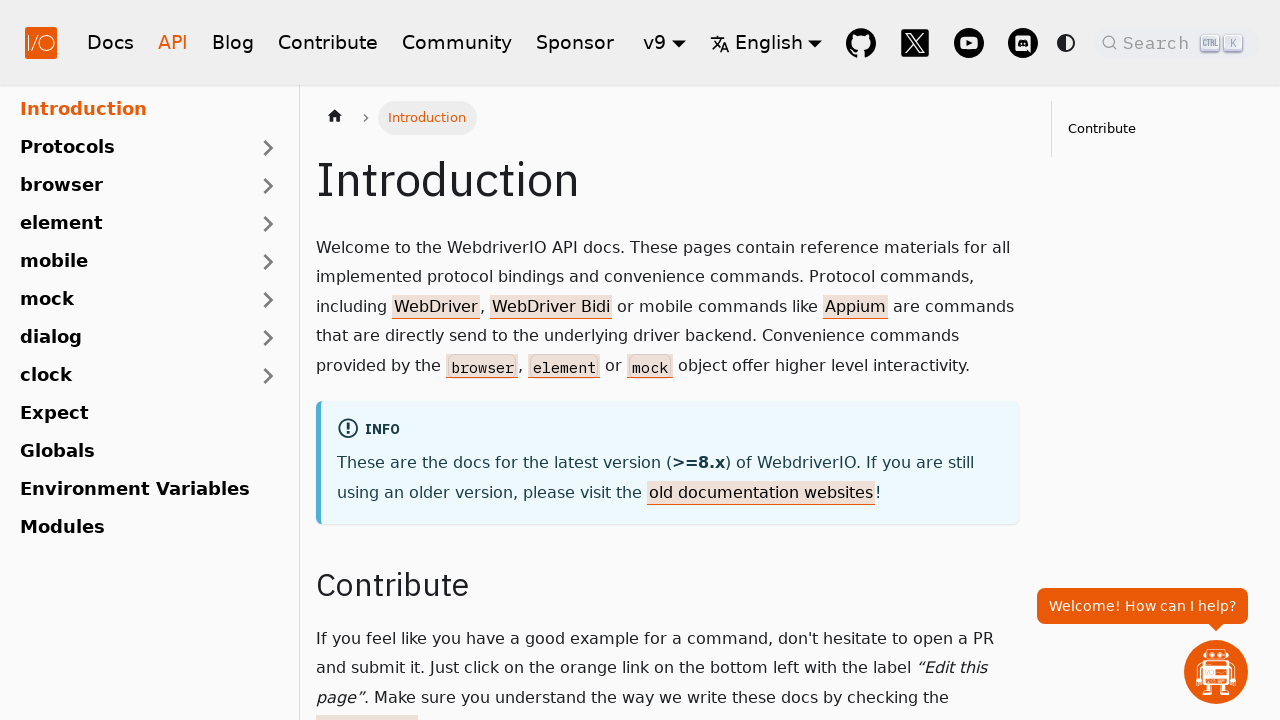

API page loaded successfully
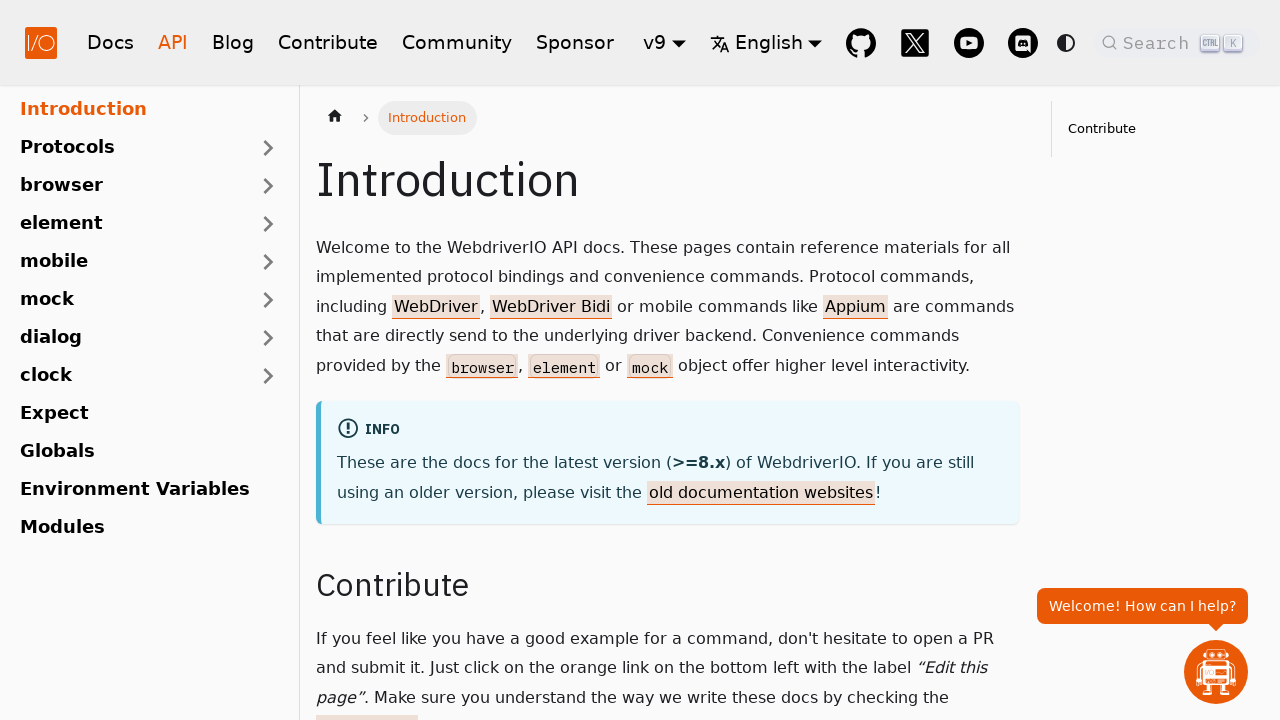

Verified hero 'Introduction' heading exists on API page
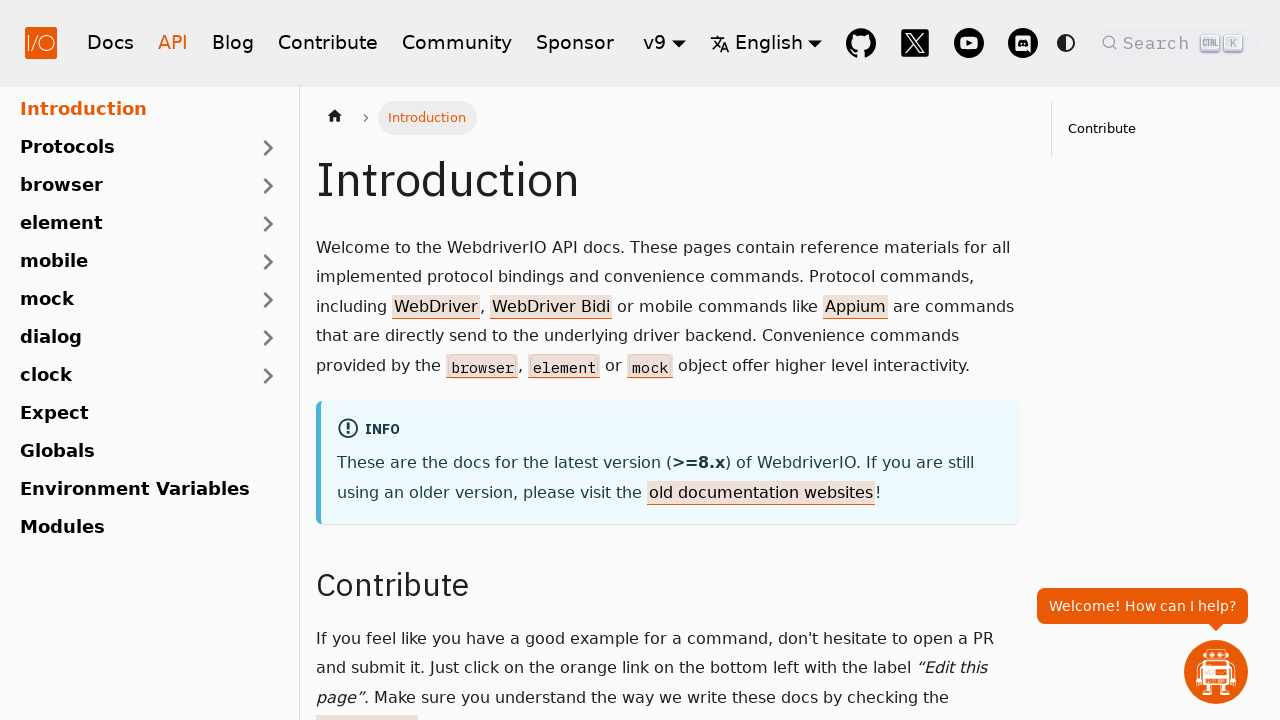

Clicked search button at (1159, 42) on xpath=//*[@id="__docusaurus"]/nav/div[1]/div[2]/div[4]/button/span[1]/span
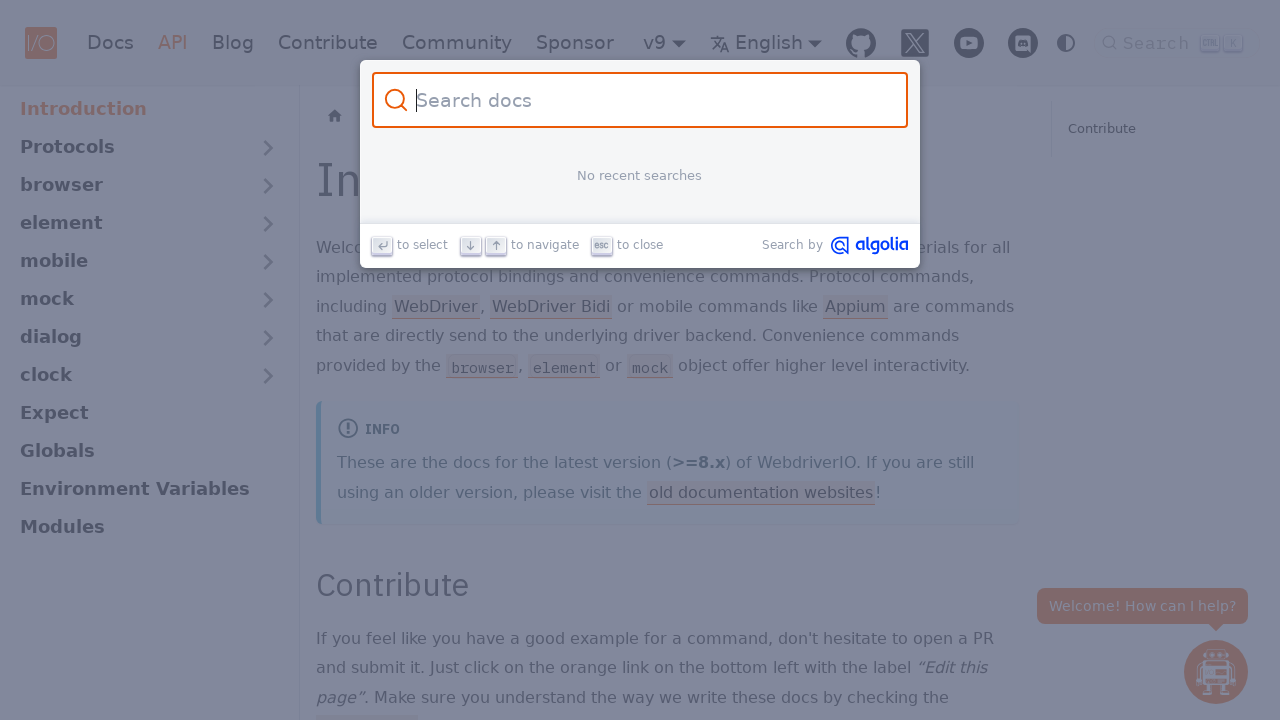

Search input field appeared
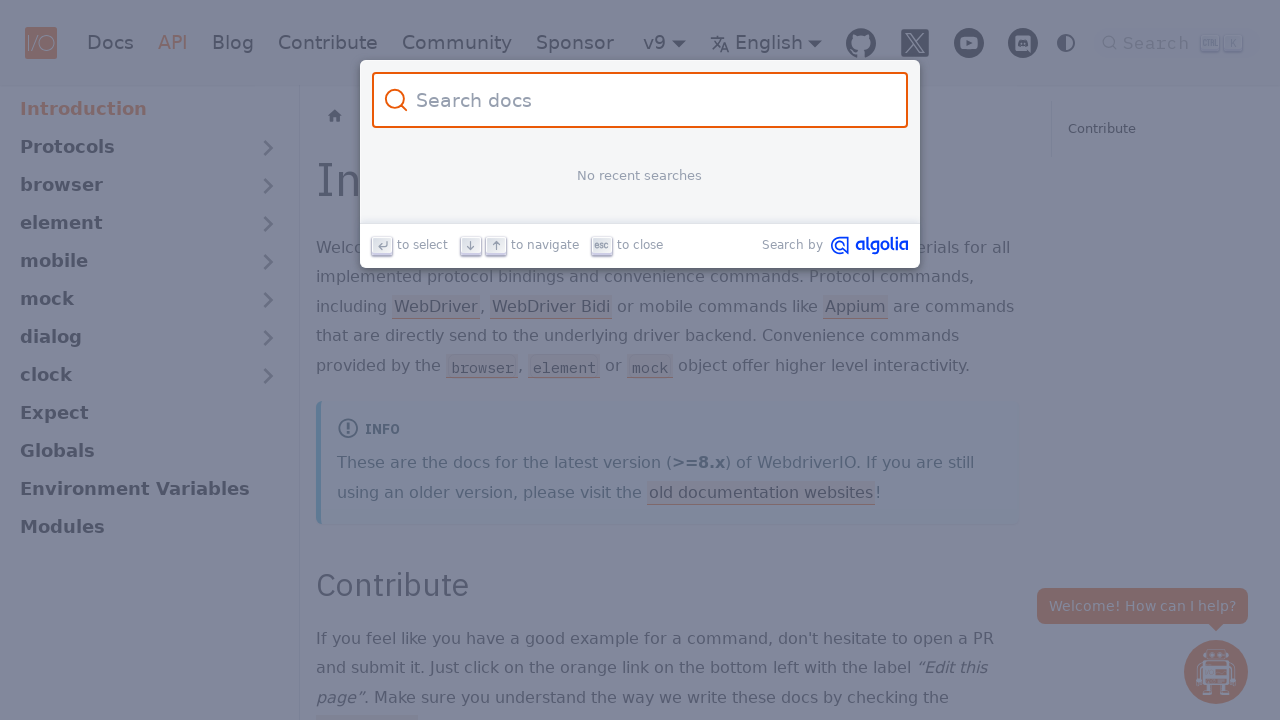

Typed 'All is done' in search input on #docsearch-input
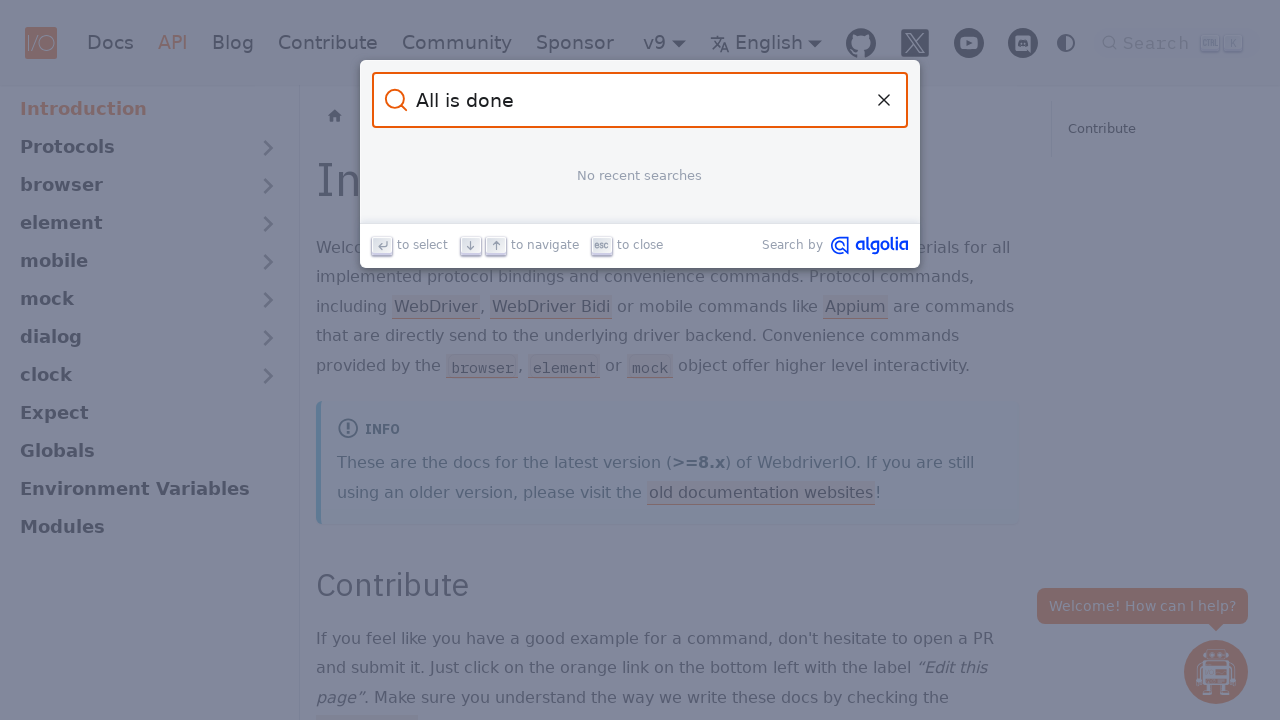

Waited for search results to appear
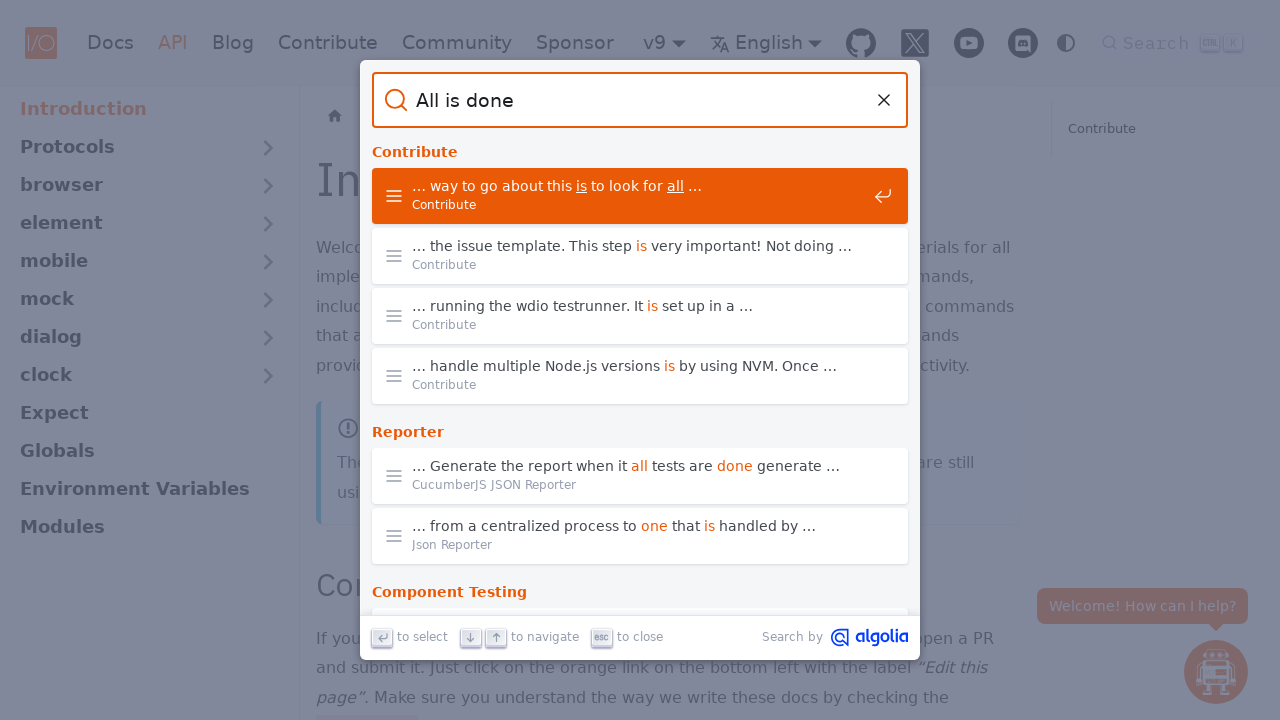

Clicked close/cross button to close search dialog at (884, 100) on xpath=/html/body/div[1]/div/div/header/form/button
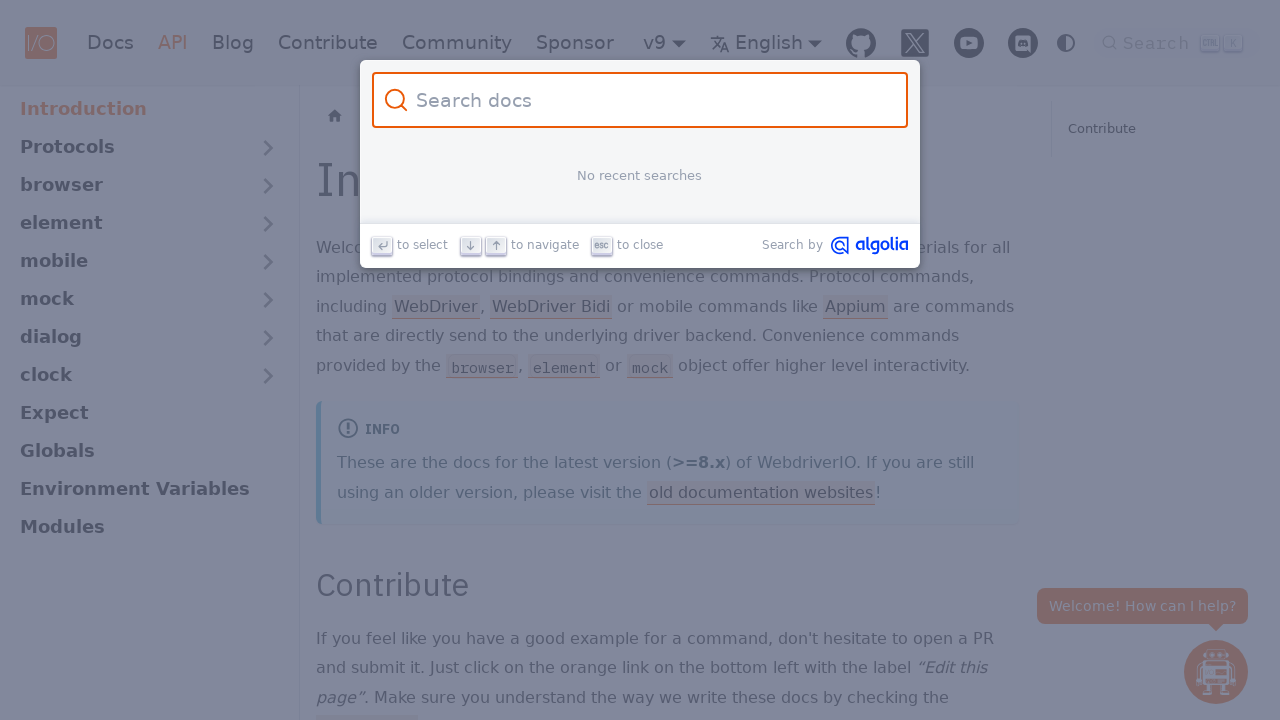

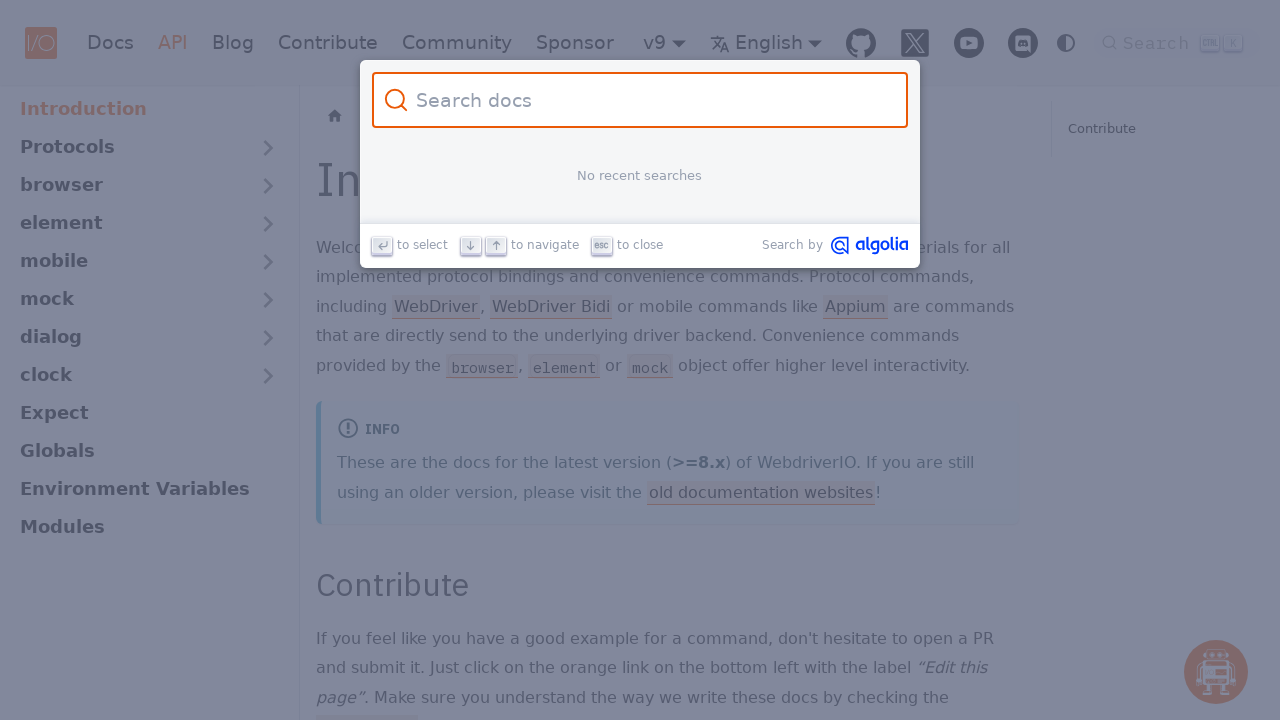